Tests window popup modal functionality by clicking the "Follow All" button which opens multiple child windows, then iterates through all windows and closes the child windows while keeping the main Selenium Grid window open.

Starting URL: https://www.lambdatest.com/selenium-playground/window-popup-modal-demo

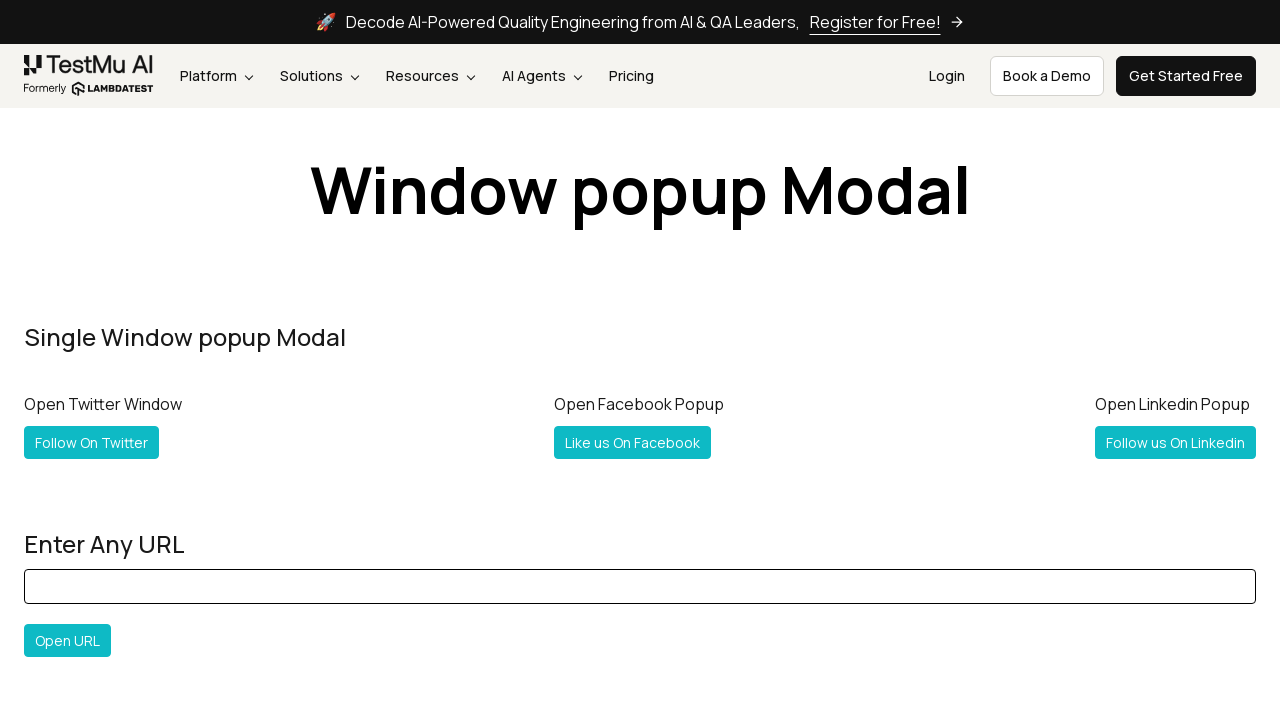

Clicked 'Follow All' button to open multiple popup windows at (65, 360) on #followall
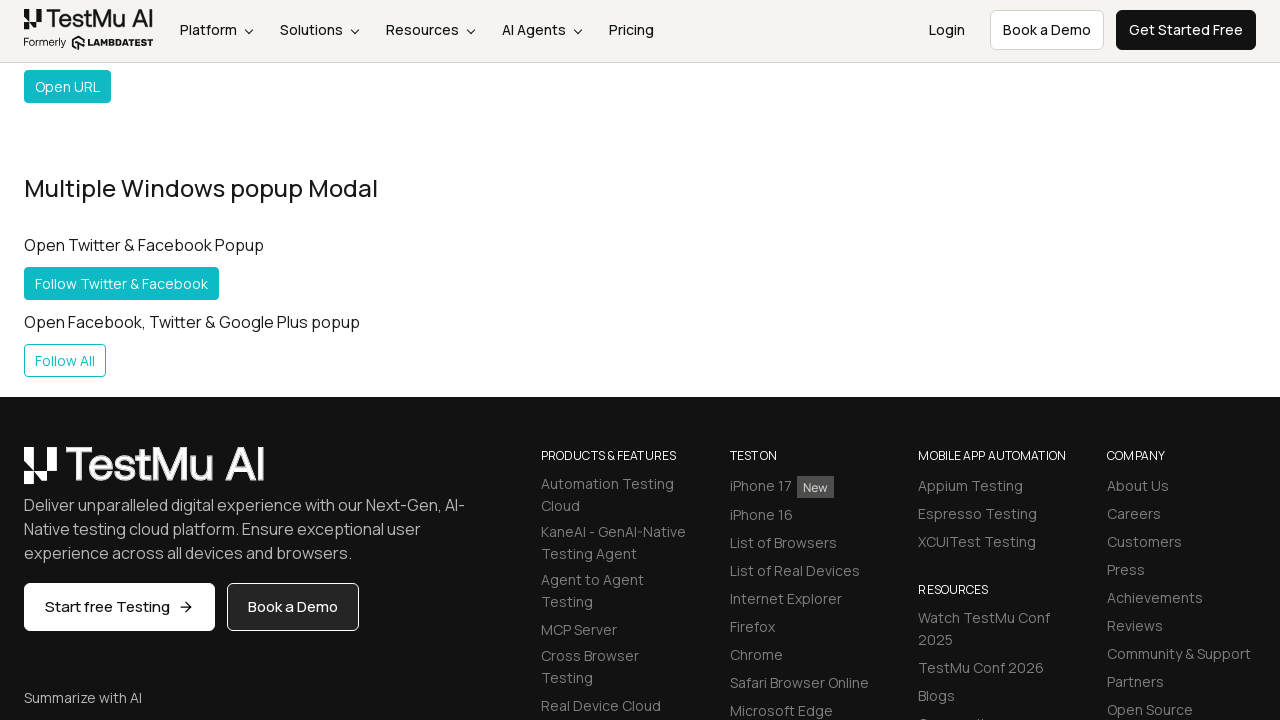

Waited 2 seconds for popup windows to open
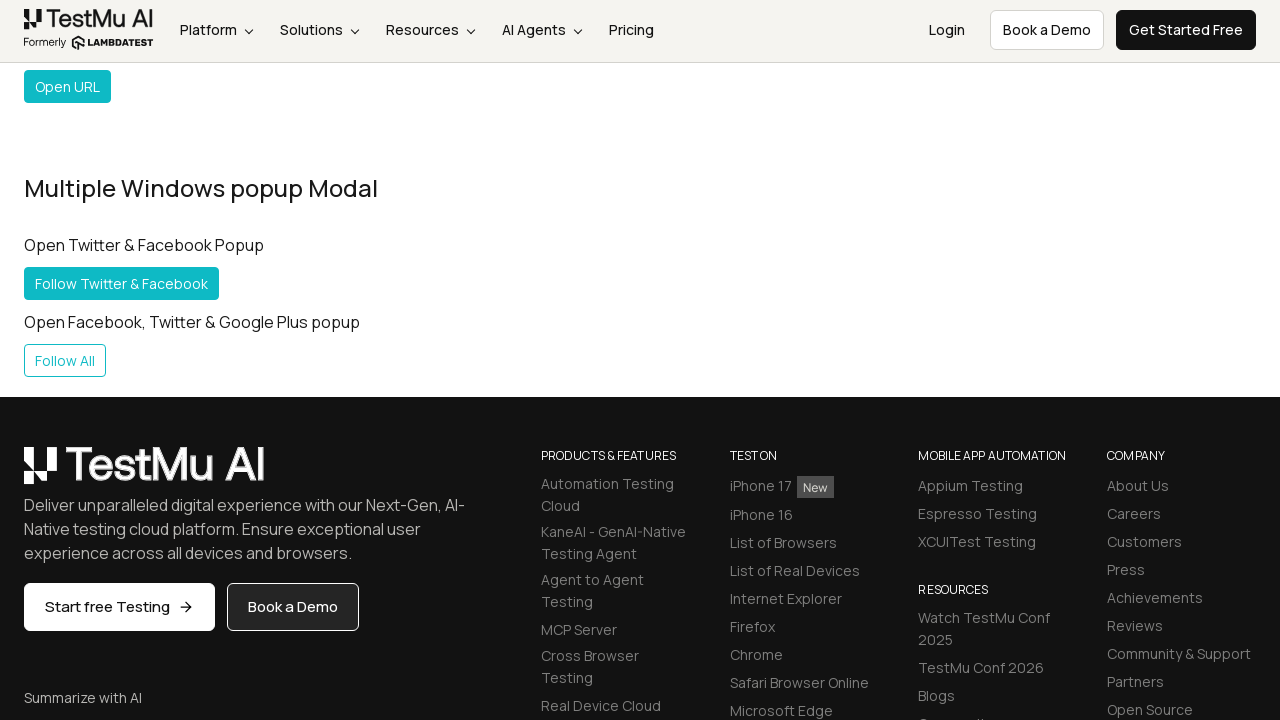

Retrieved all open pages from context
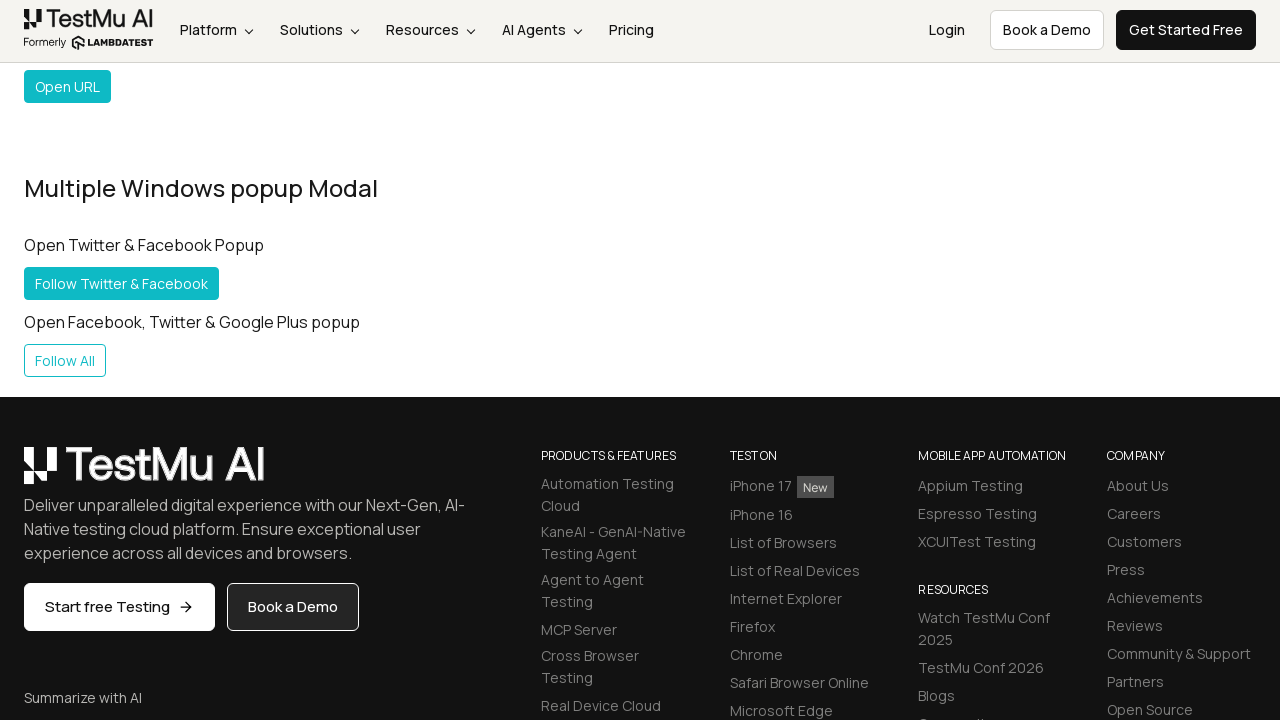

Retrieved page title: 'Selenium Grid Online | Run Selenium Test On Cloud'
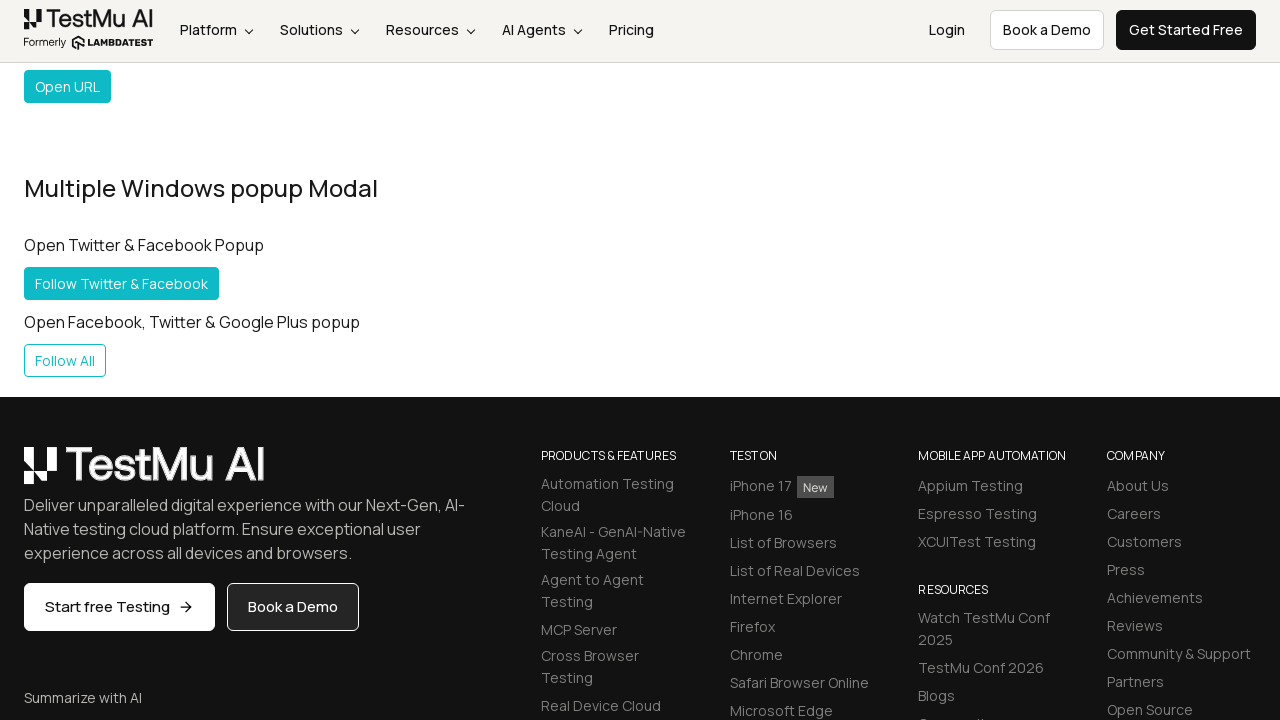

Retrieved page title: ''
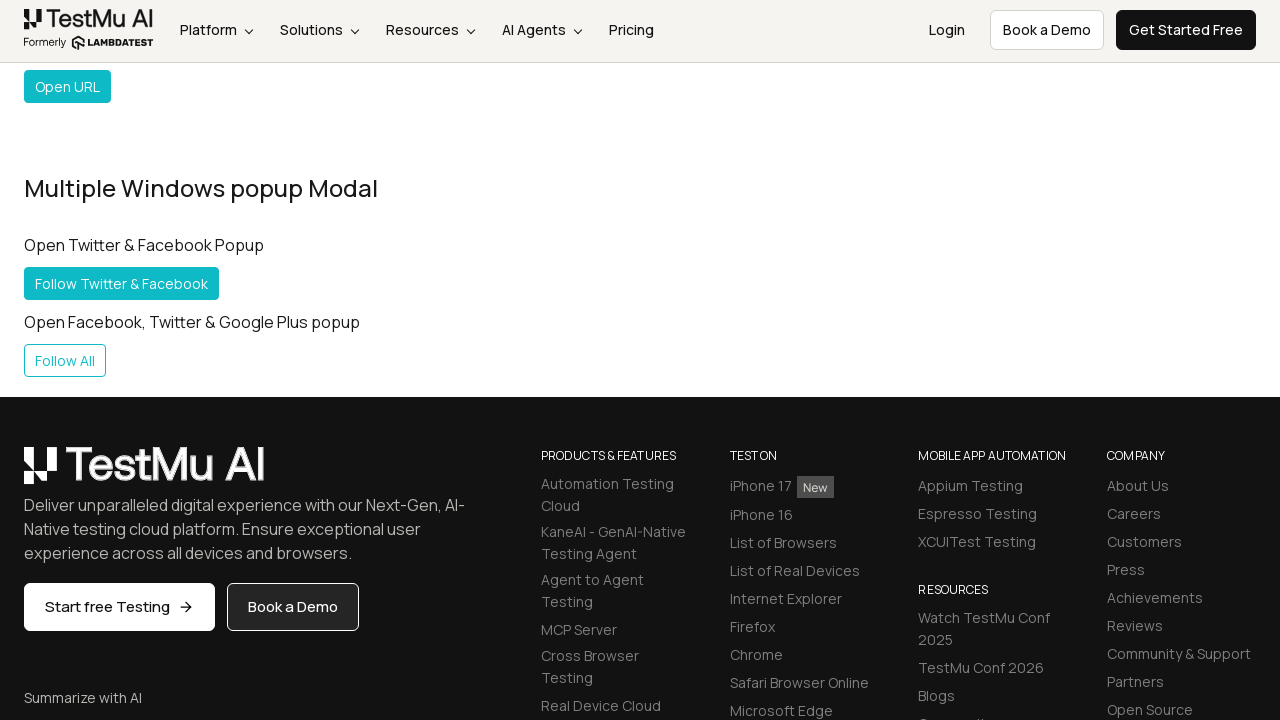

Closed child window with title ''
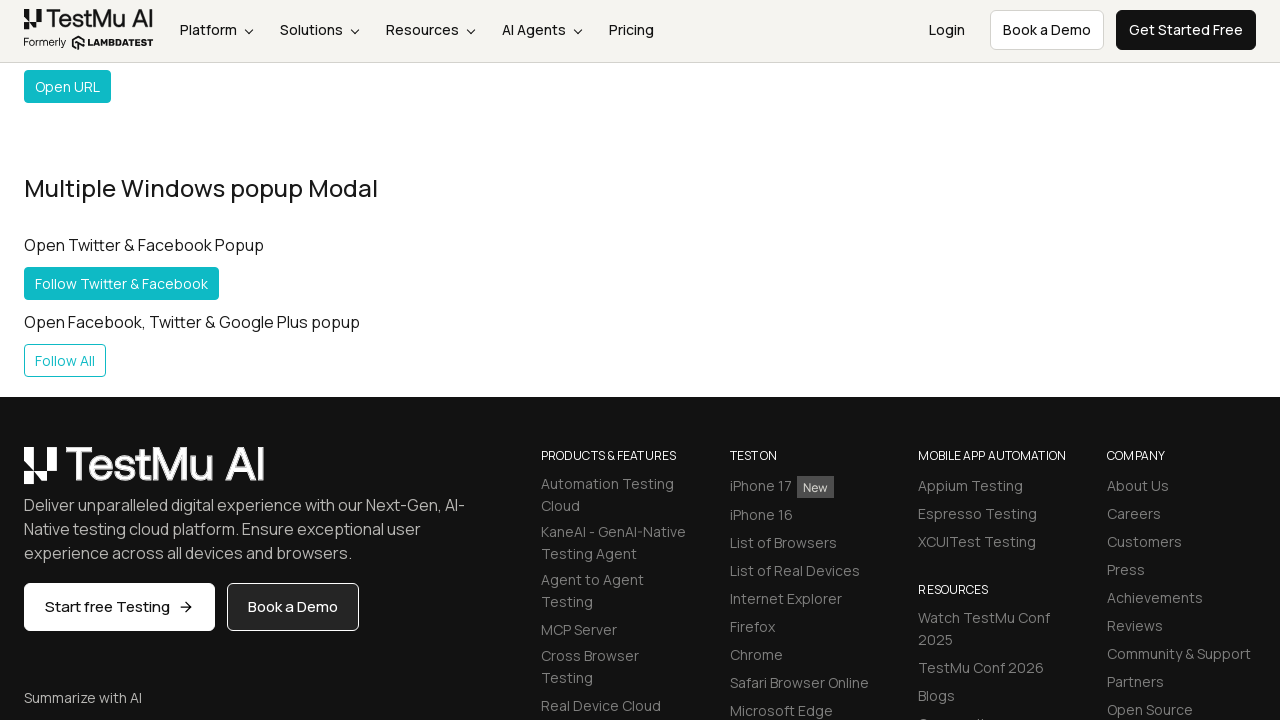

Retrieved page title: ''
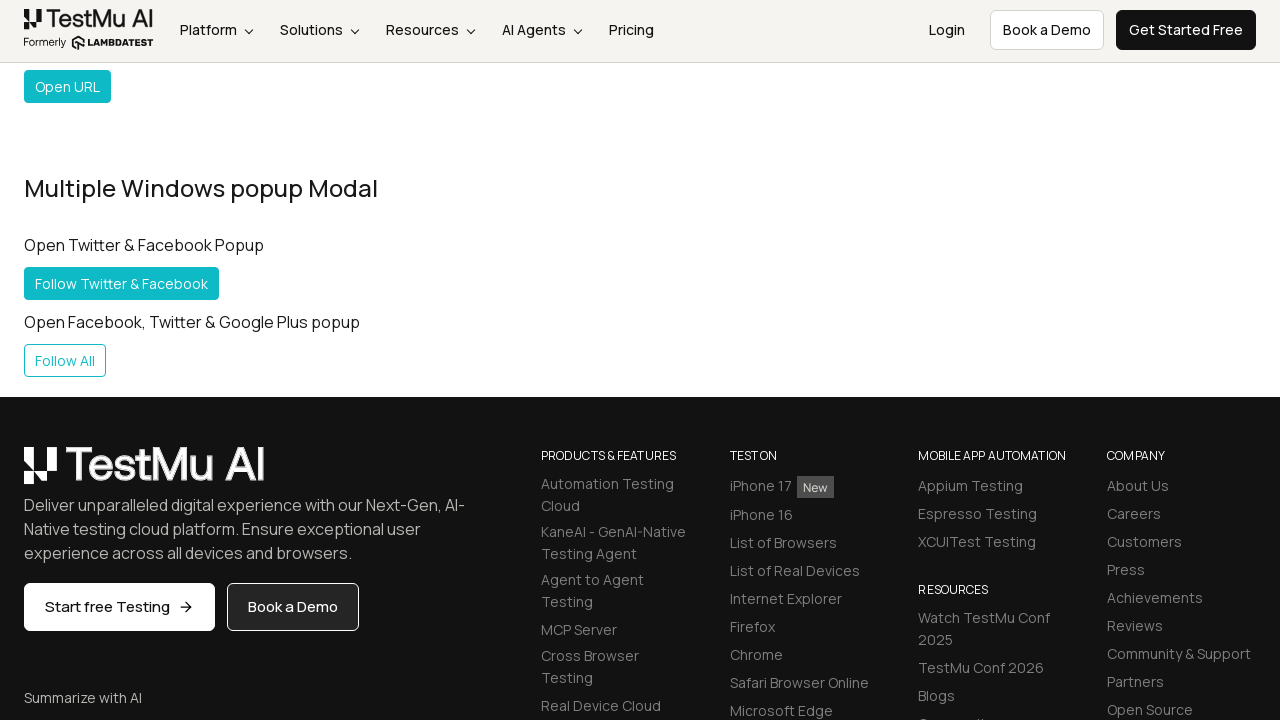

Closed child window with title ''
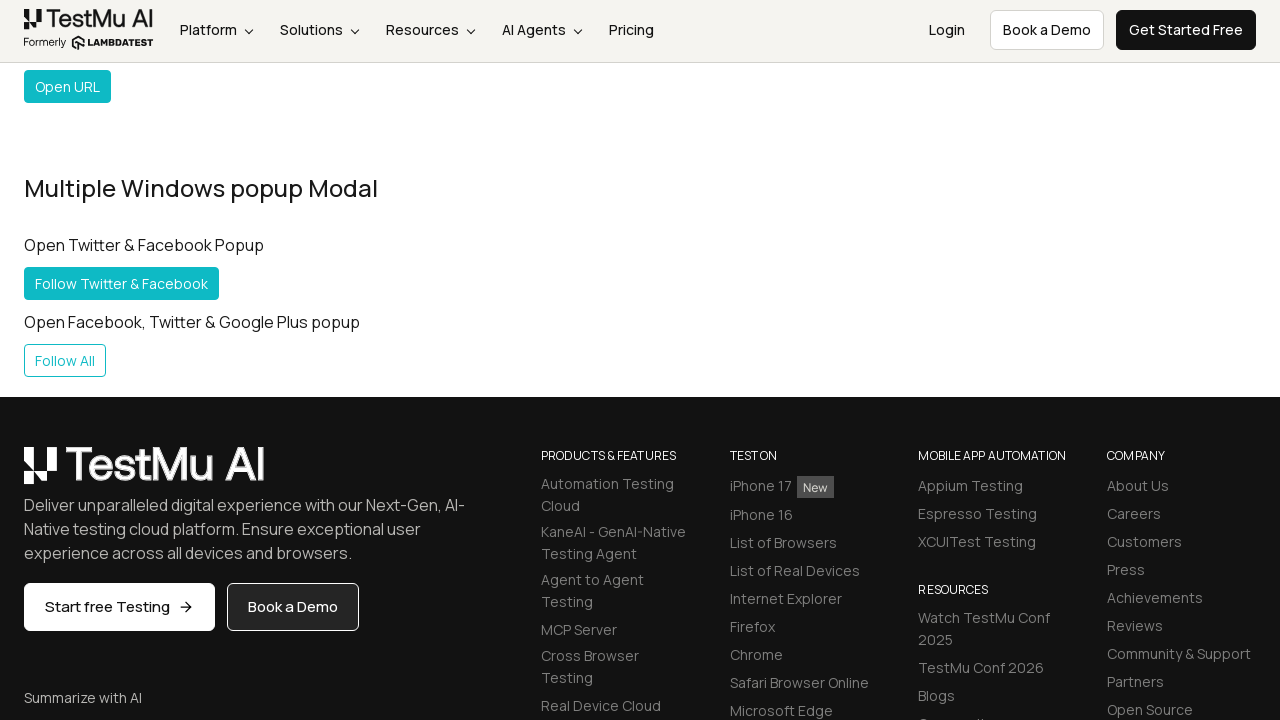

Retrieved page title: 'TestMu AI (Formerly LambdaTest) - AI Powered Testing Tool | AI Testing Agents On Cloud'
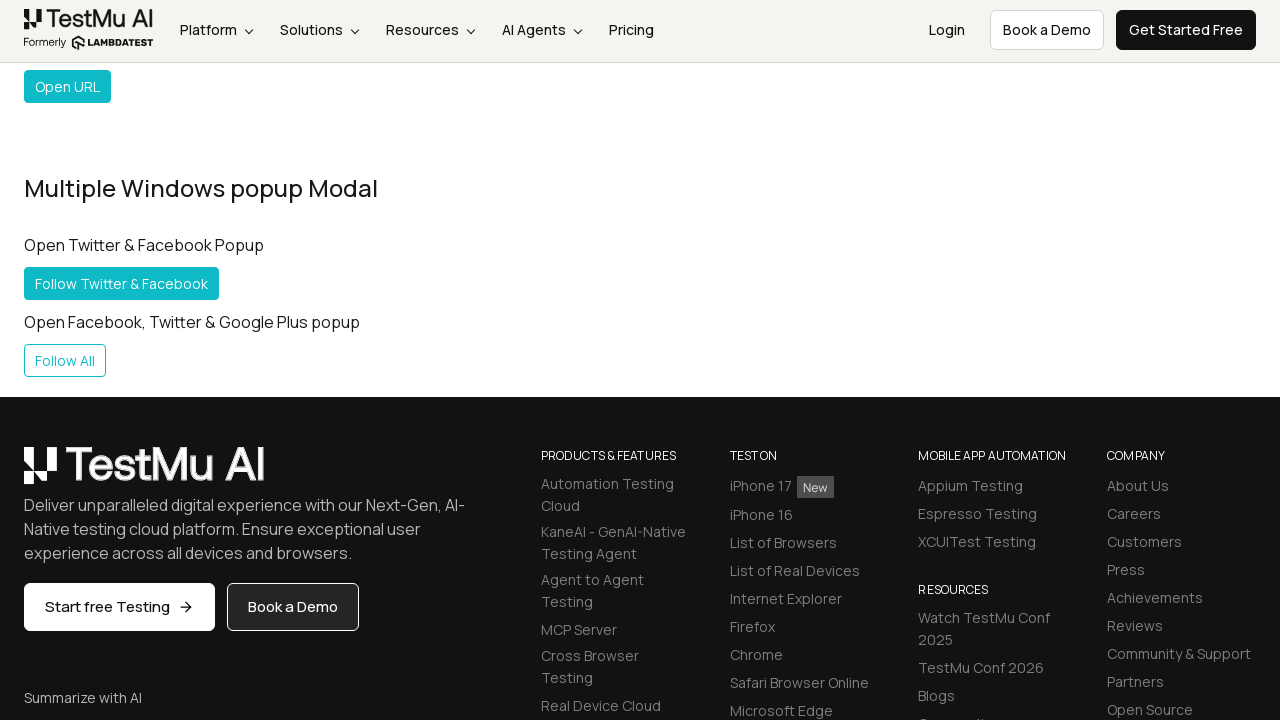

Closed child window with title 'TestMu AI (Formerly LambdaTest) - AI Powered Testing Tool | AI Testing Agents On Cloud'
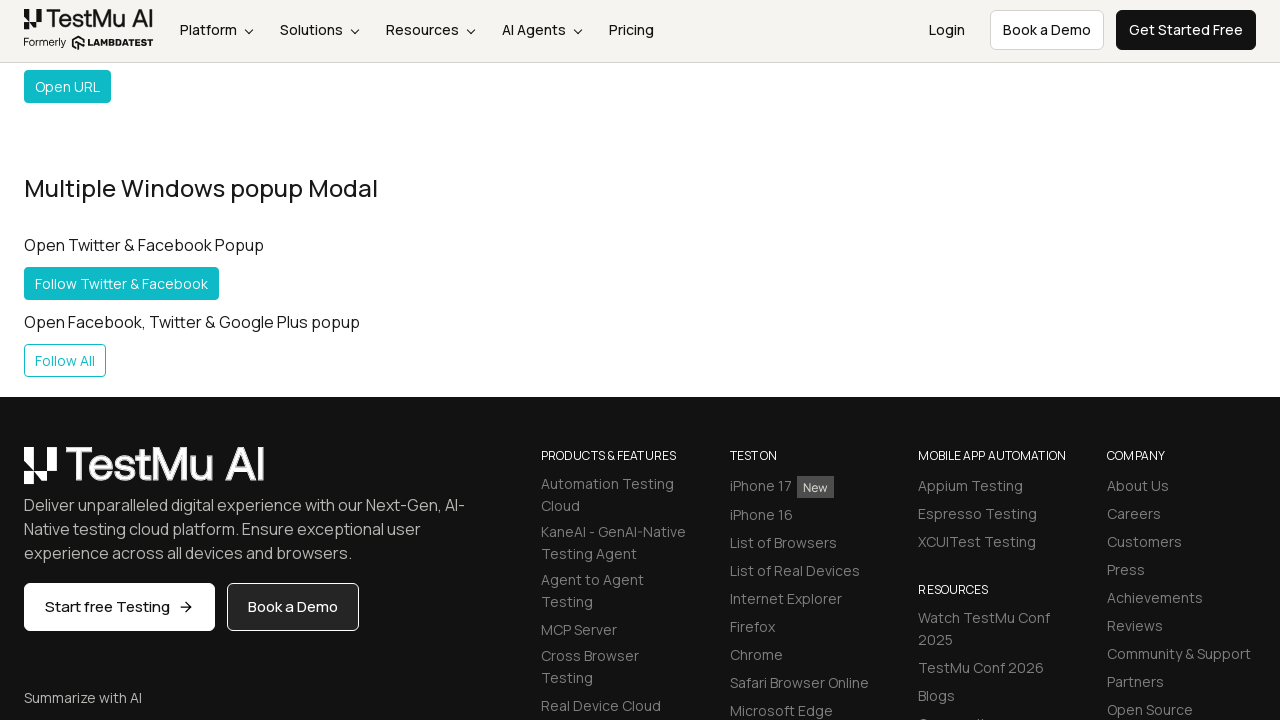

Retrieved remaining open pages after closing child windows
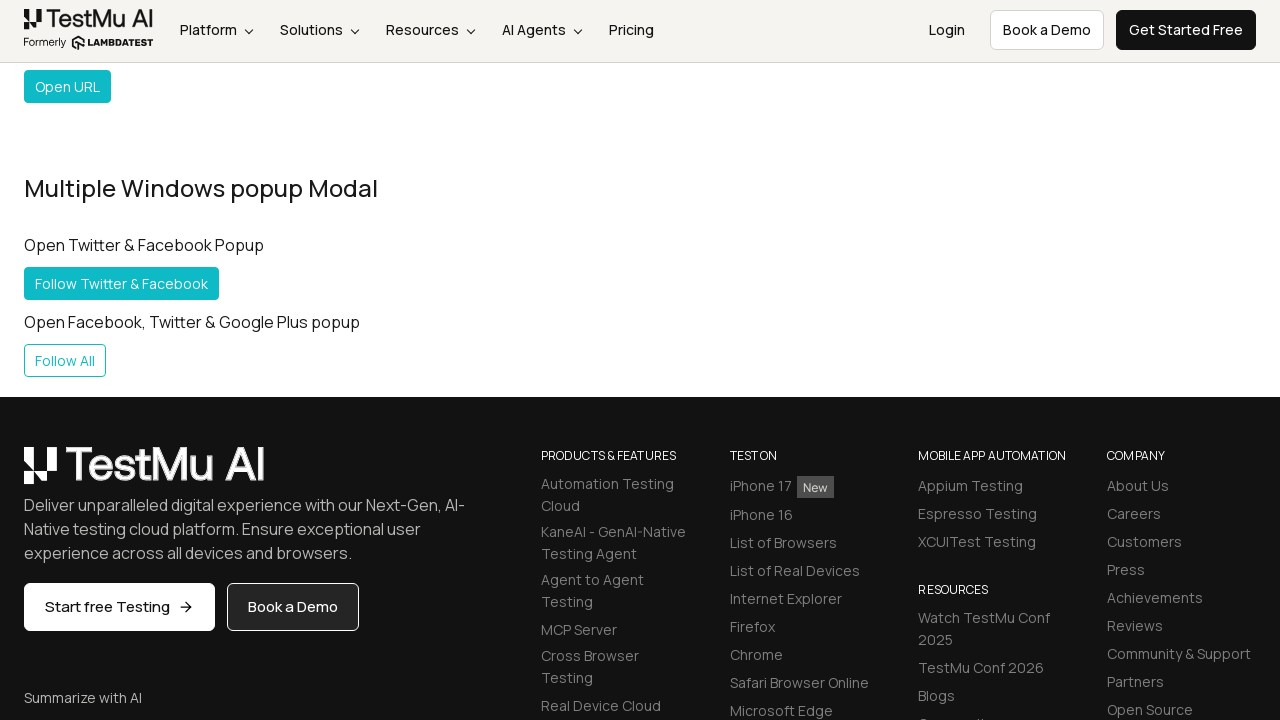

Brought main Selenium Grid window to front focus
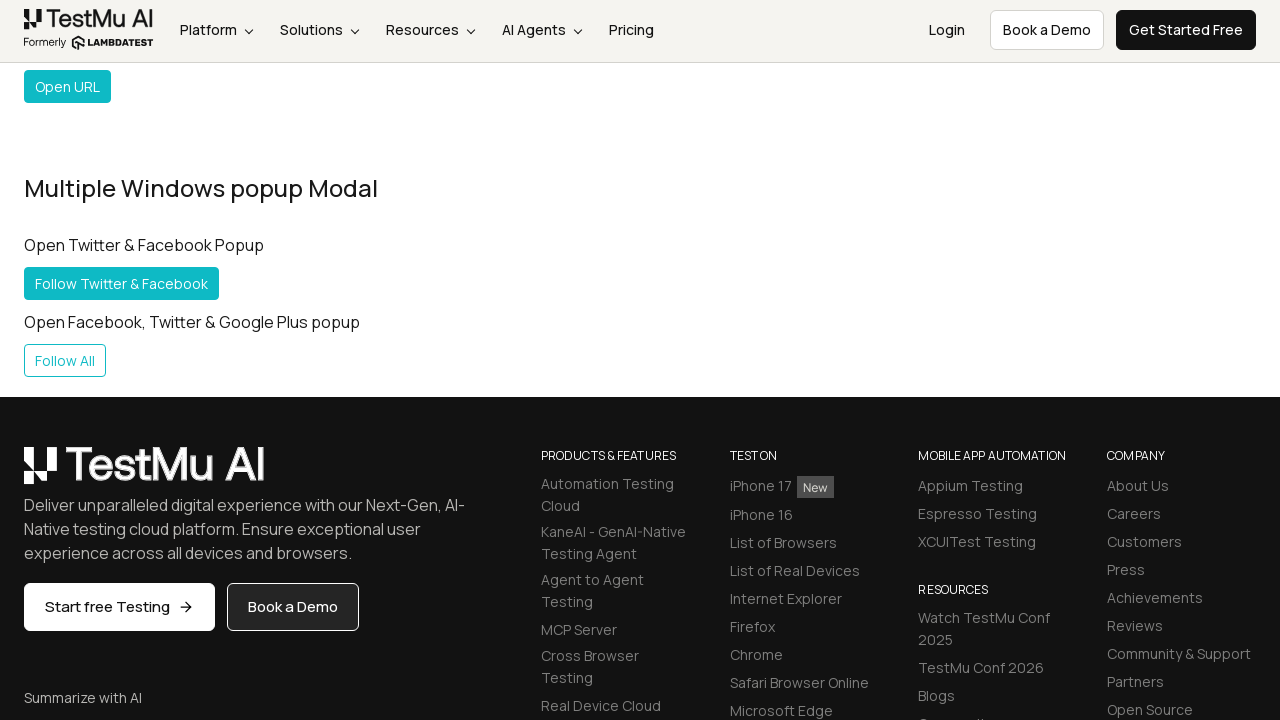

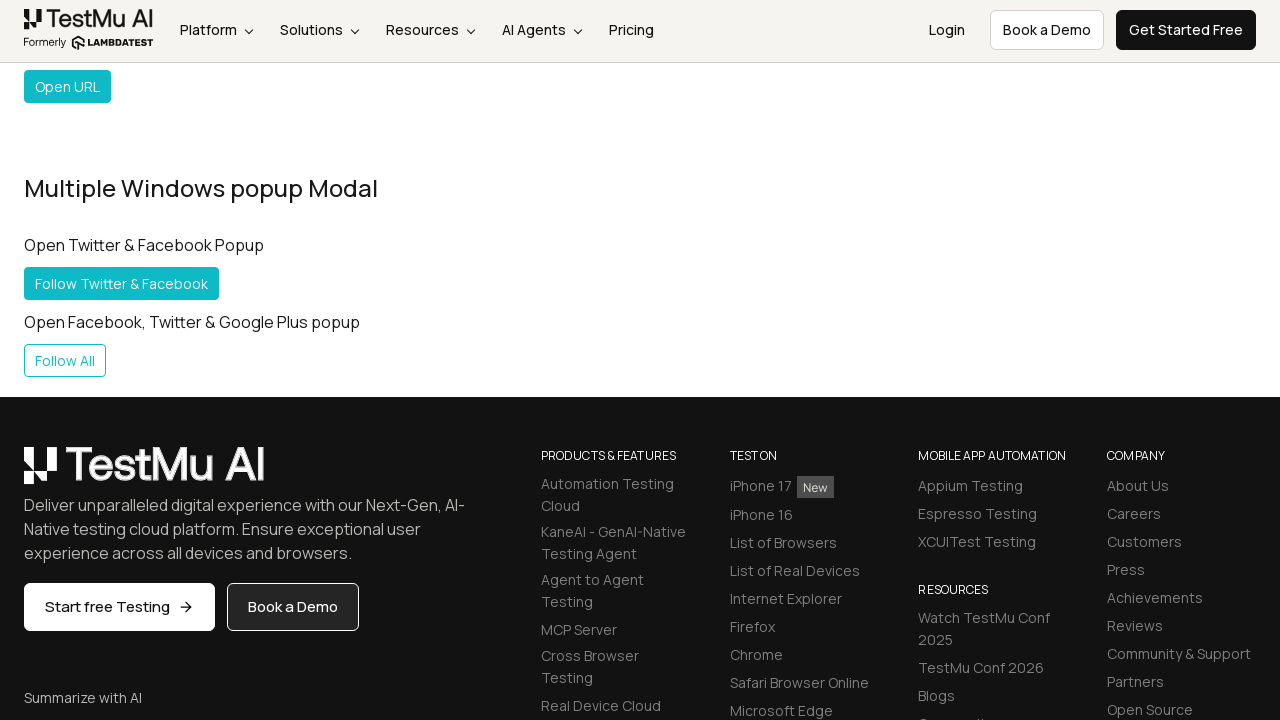